Tests window handling by opening a popup window and closing it

Starting URL: http://omayo.blogspot.com/

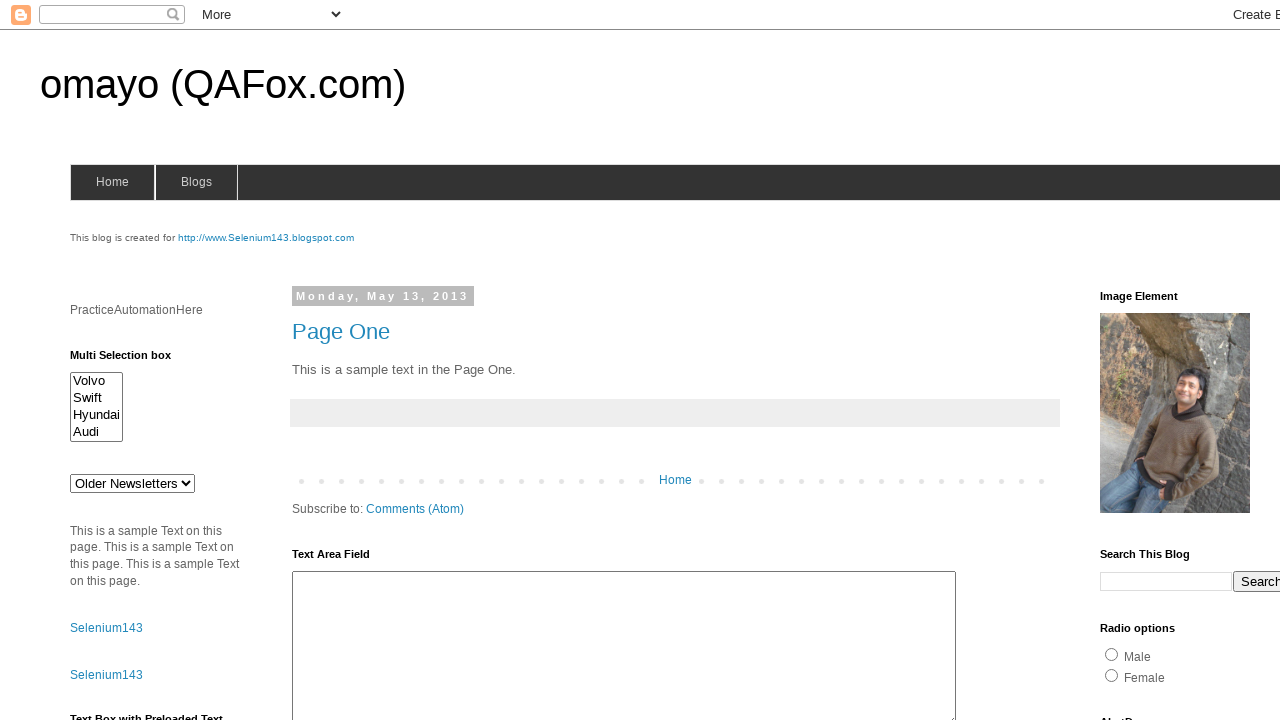

Clicked 'Open a popup window' link and popup window opened at (132, 360) on text=Open a popup window
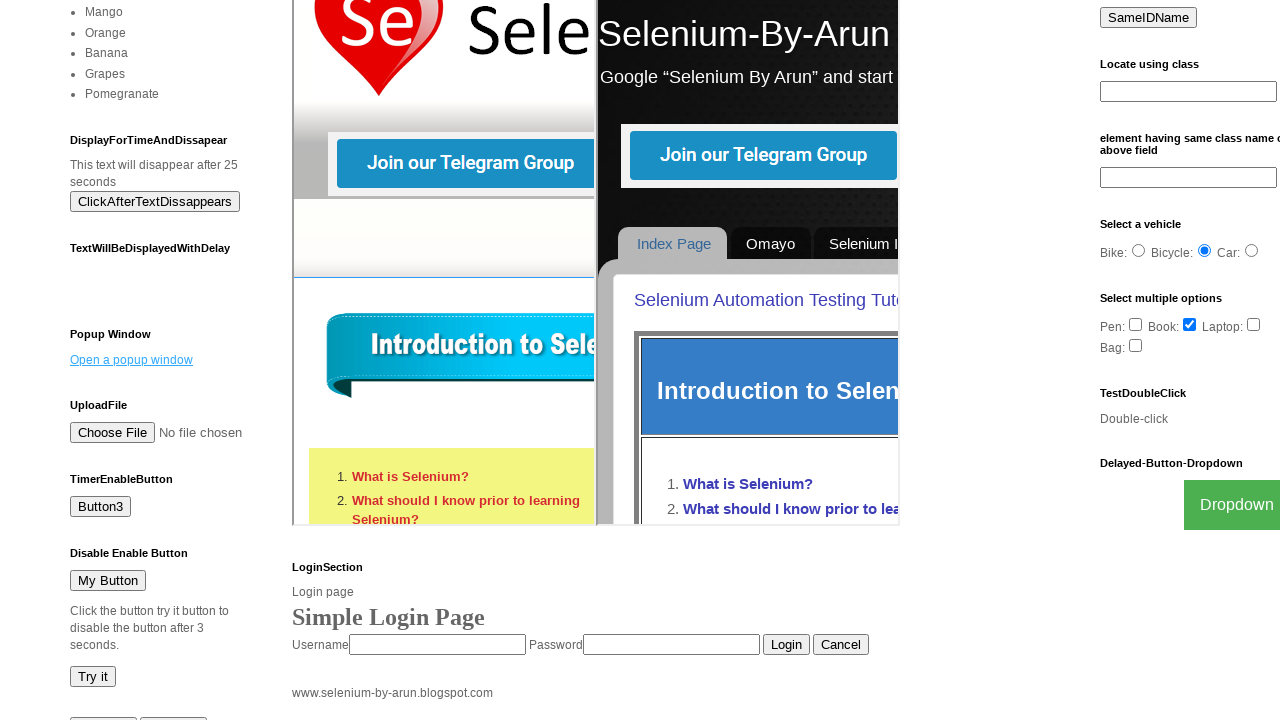

Closed the popup window
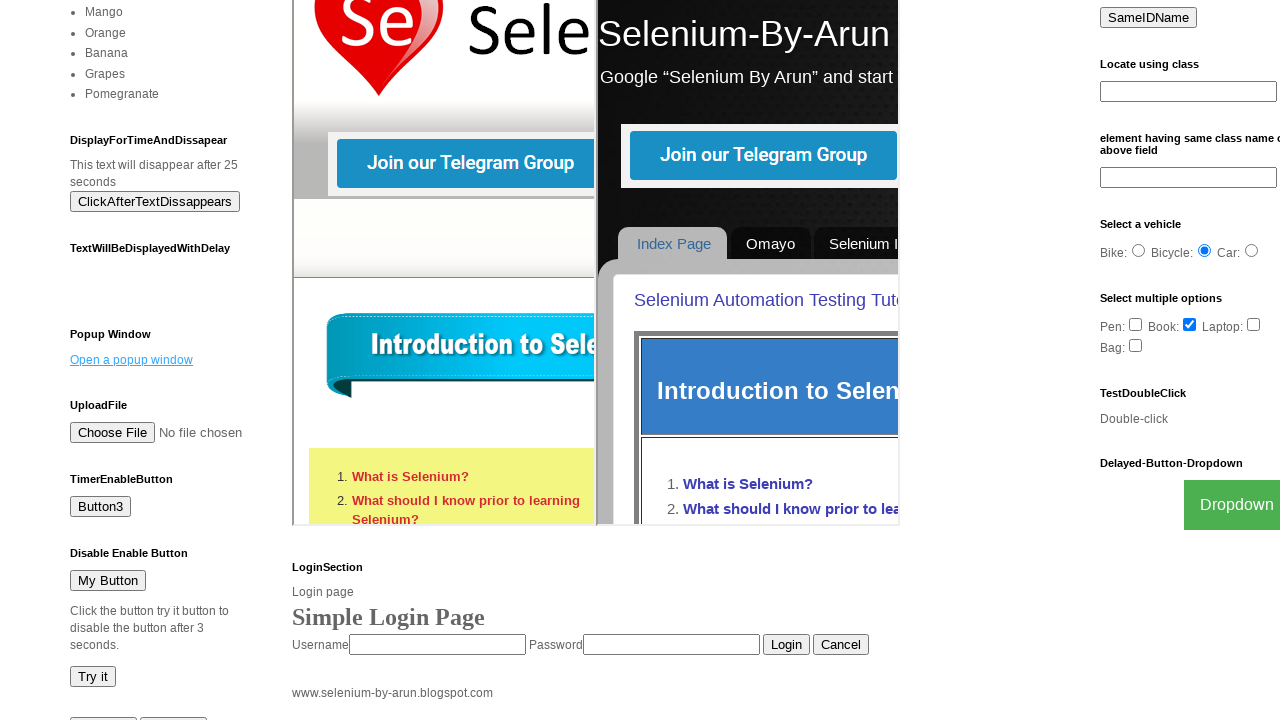

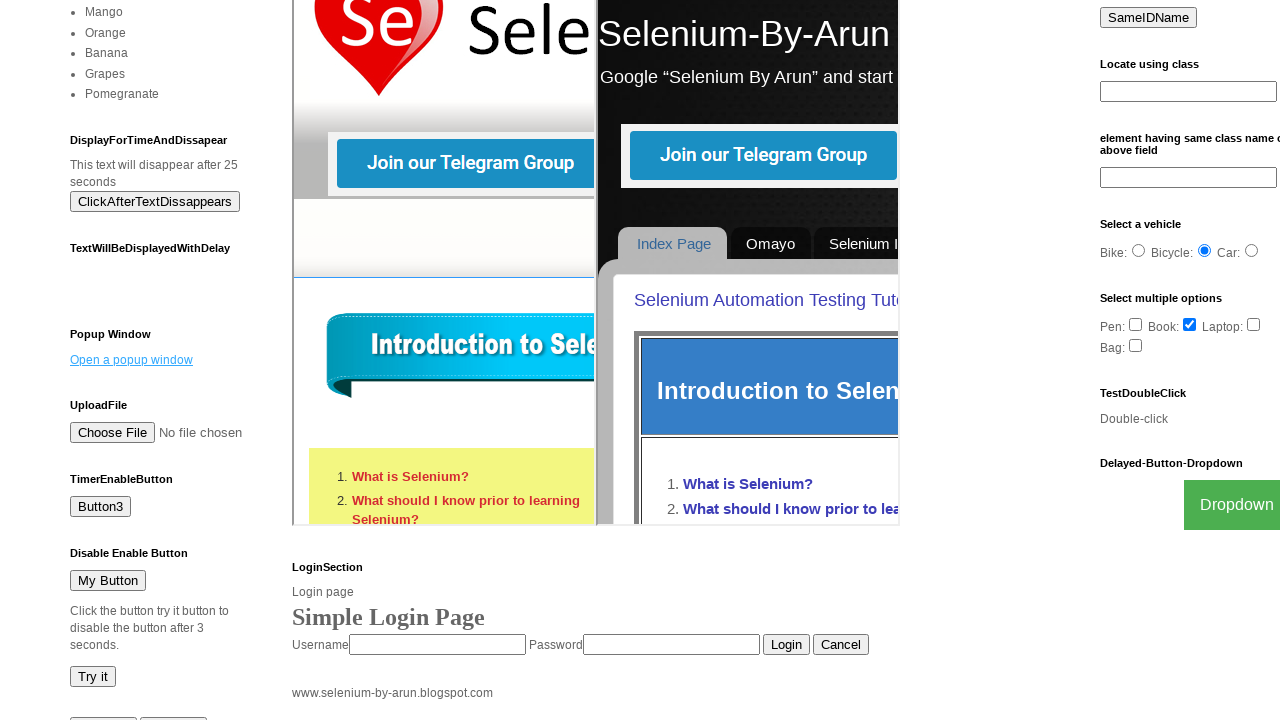